Tests JavaScript prompt dialog interaction by clicking a prompt button, accepting it with a name input, and verifying the entered name is displayed on the page

Starting URL: https://letcode.in/alert

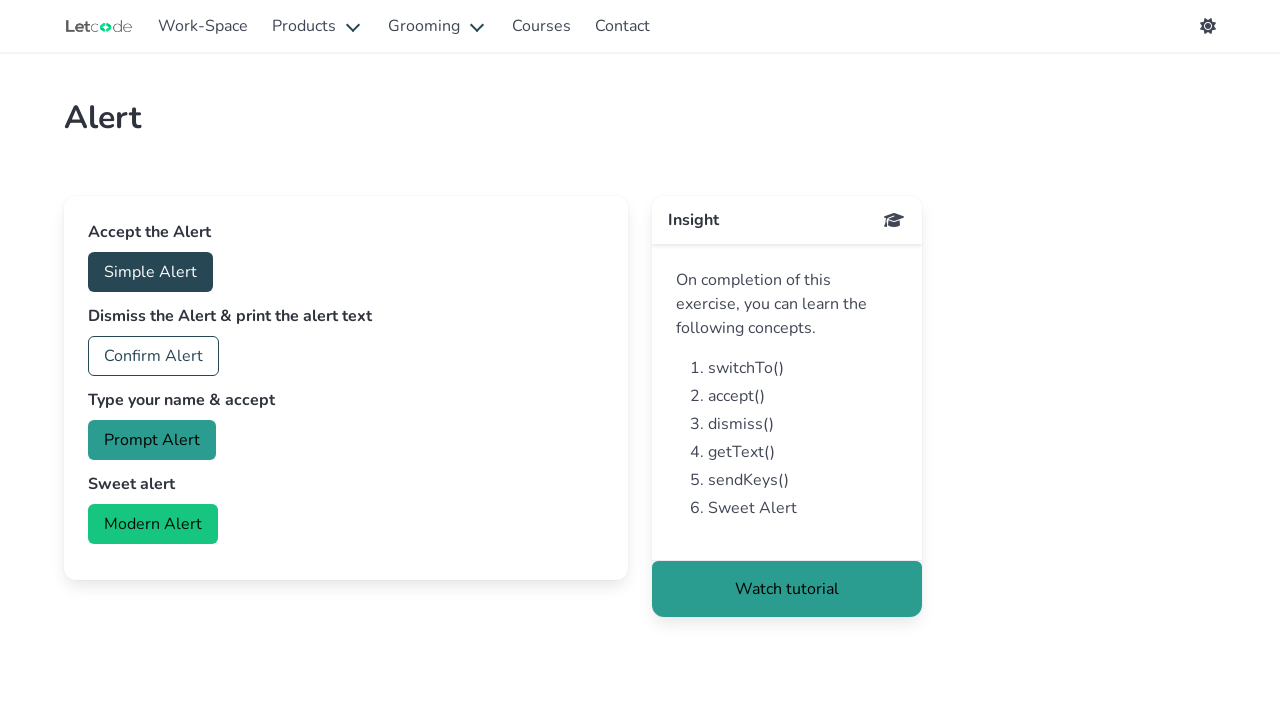

Set up dialog handler to accept prompt with name 'Anandh'
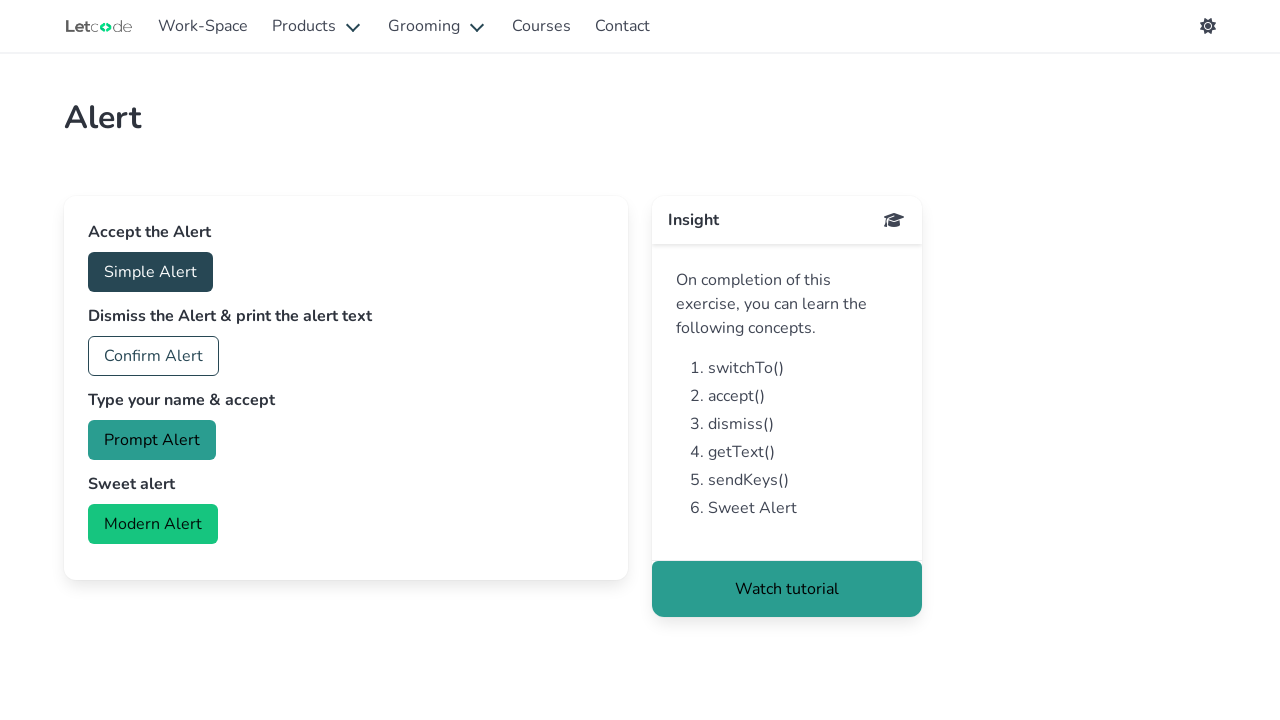

Clicked prompt button to trigger JavaScript dialog at (152, 440) on #prompt
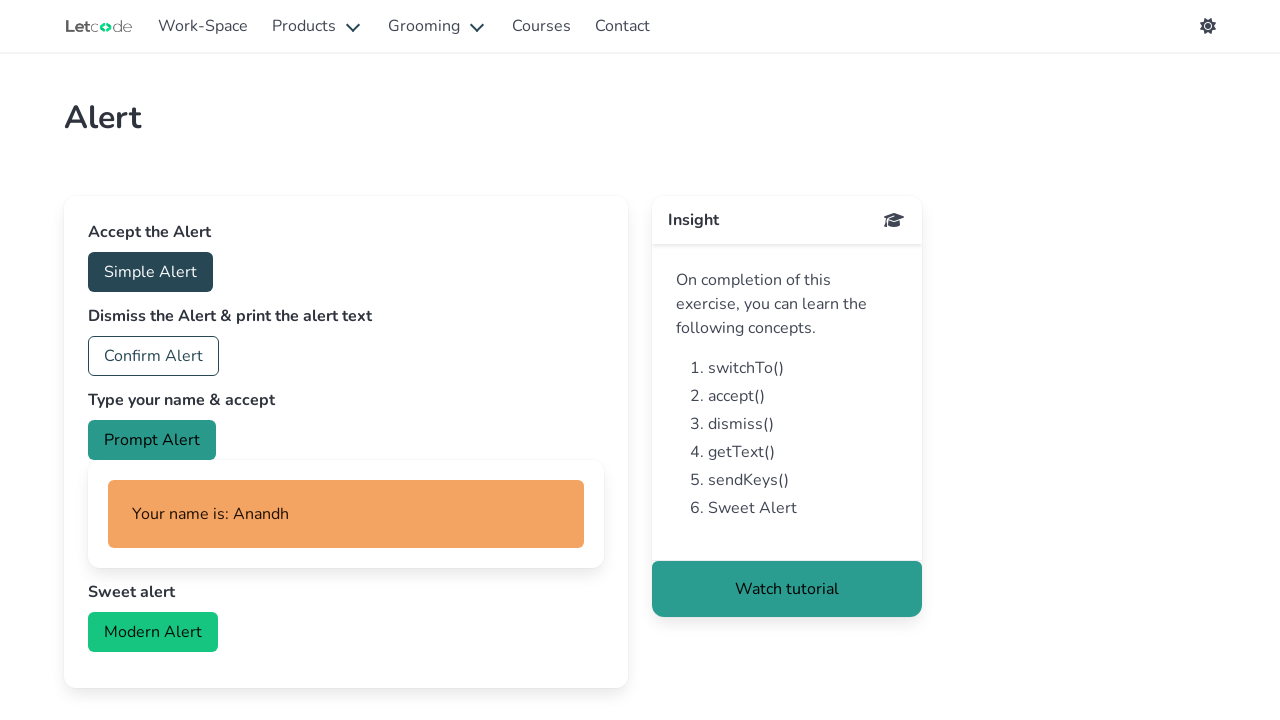

Waited for result name field to appear
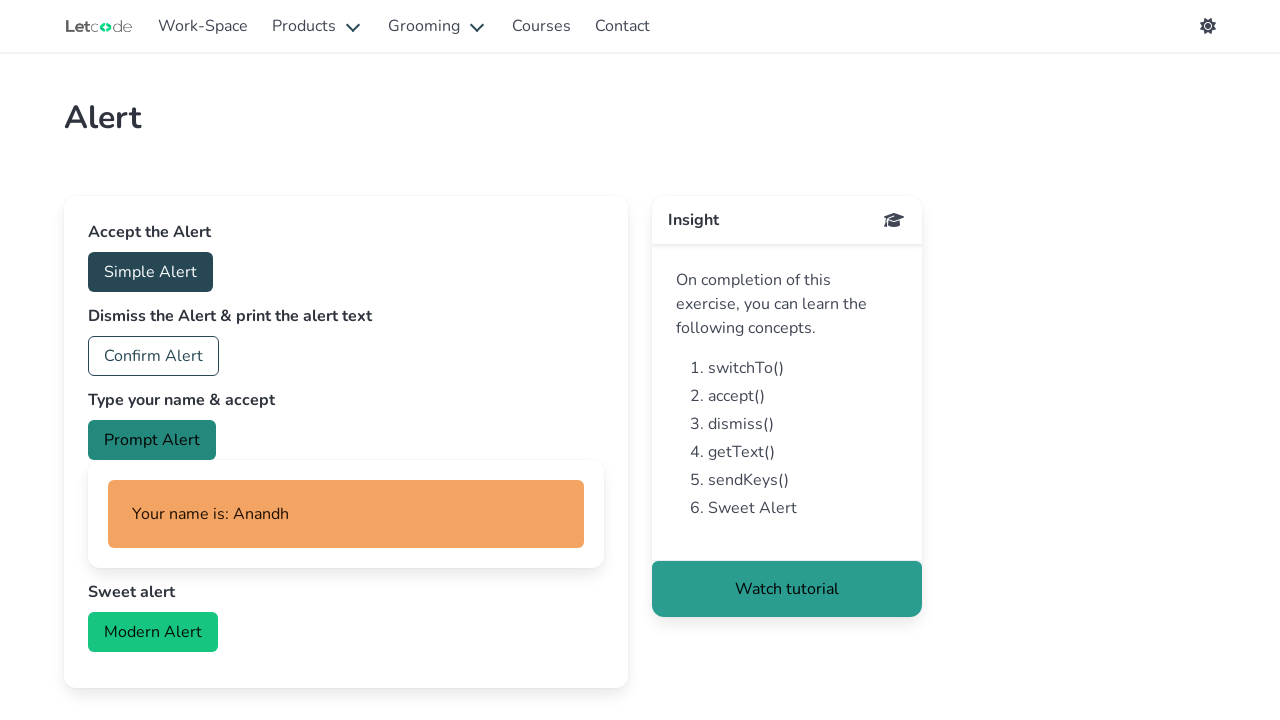

Retrieved entered name from result field: 'Your name is: Anandh'
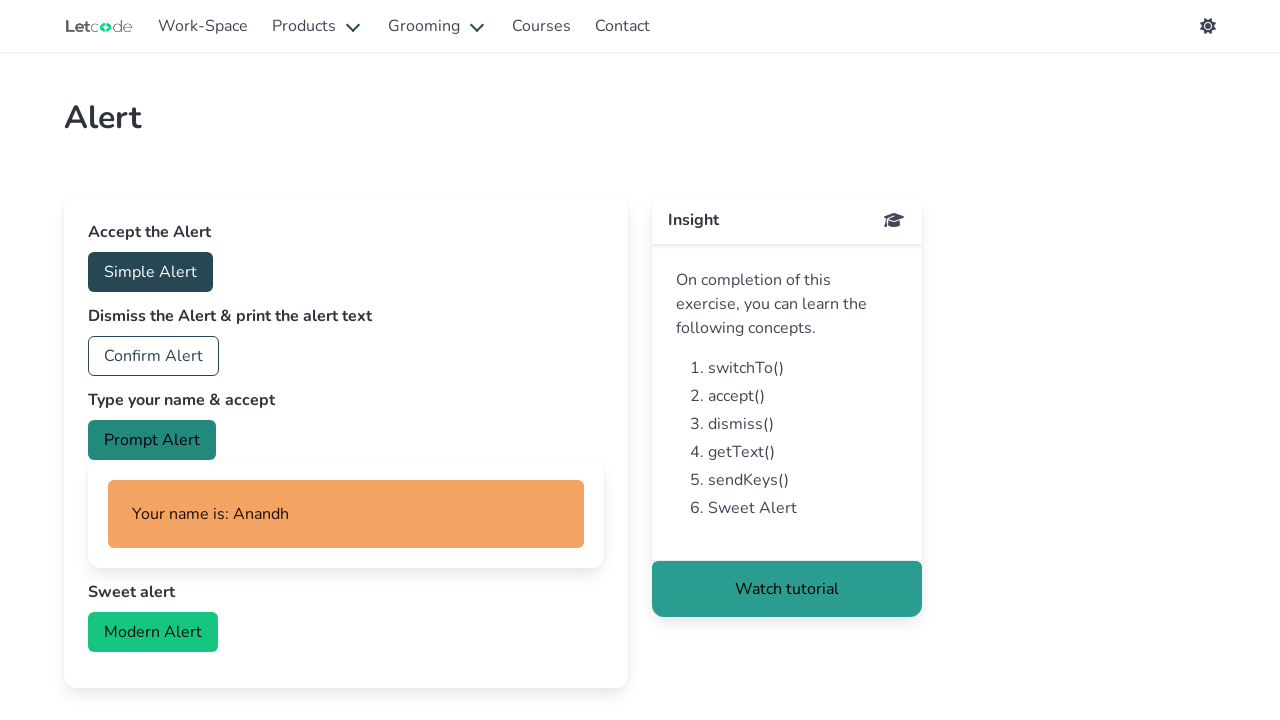

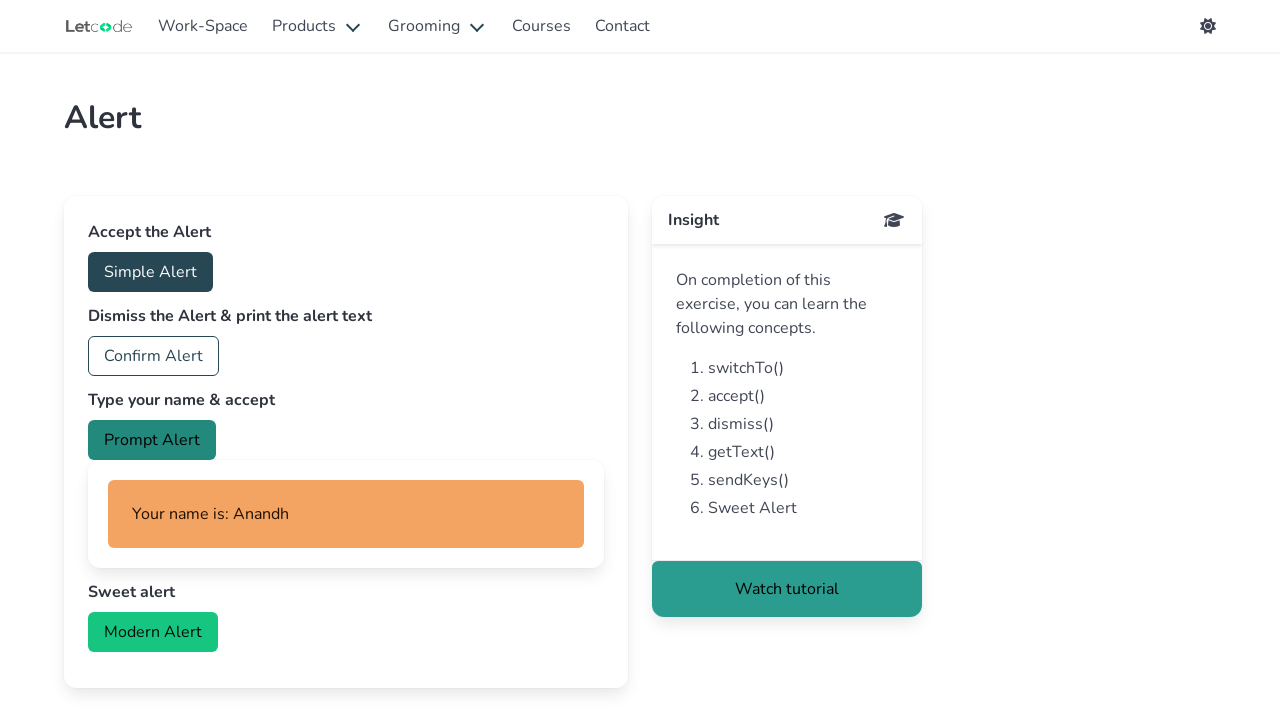